Tests e-commerce cart functionality by adding multiple products to cart and proceeding to checkout

Starting URL: https://rahulshettyacademy.com/seleniumPractise/#/

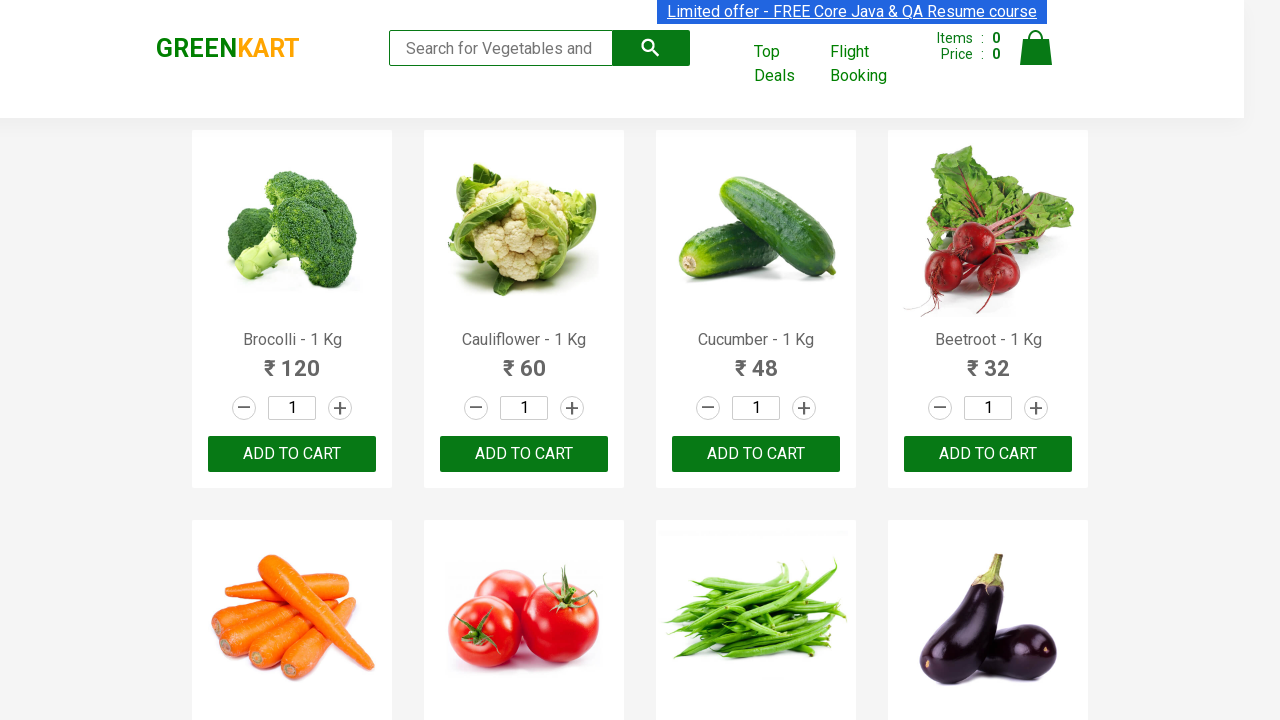

Clicked ADD TO CART button for first product at (292, 454) on (//button[@type='button'][normalize-space()='ADD TO CART'])[1]
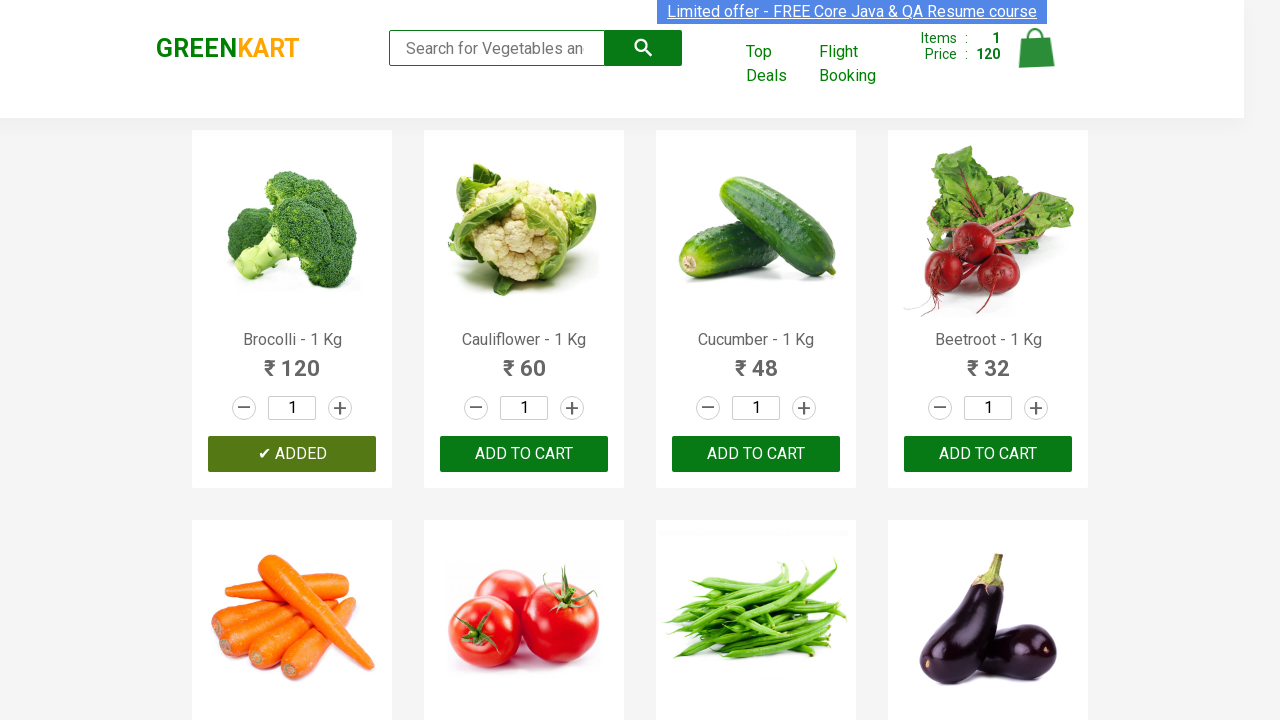

Clicked ADD TO CART button for second product at (756, 454) on (//button[@type='button'][normalize-space()='ADD TO CART'])[2]
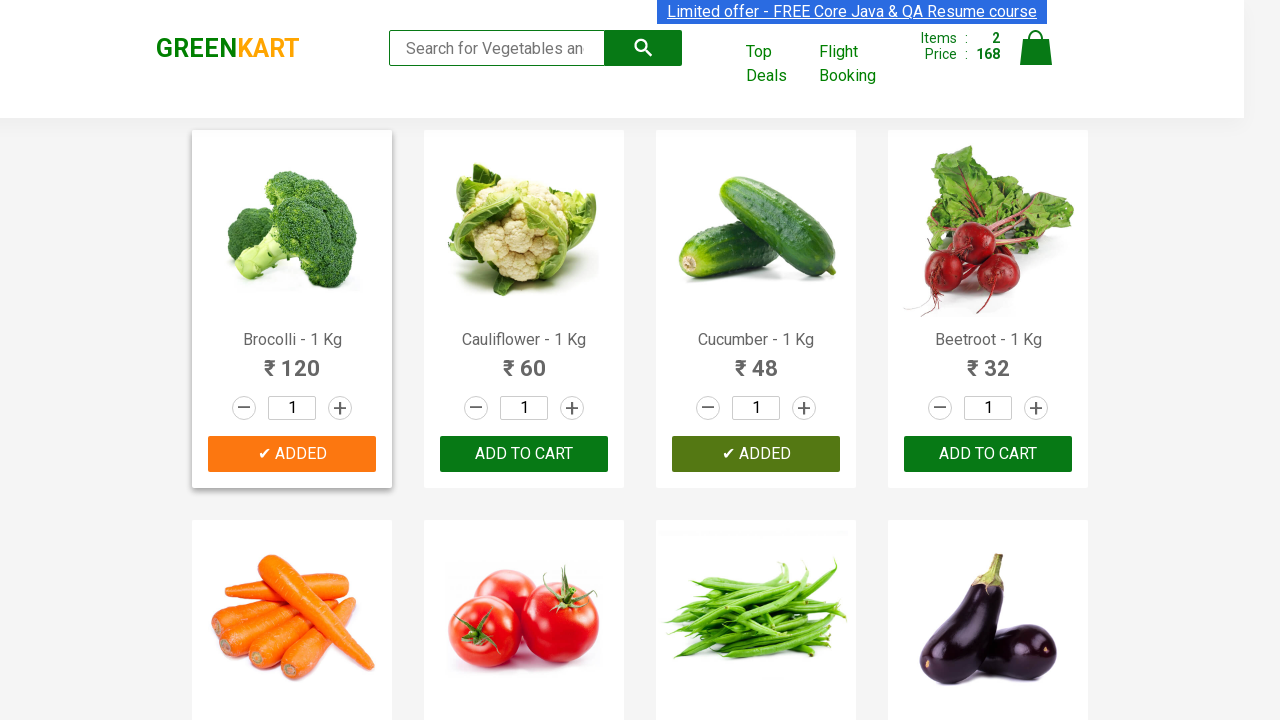

Clicked ADD TO CART button for third product at (292, 360) on (//button[@type='button'][normalize-space()='ADD TO CART'])[3]
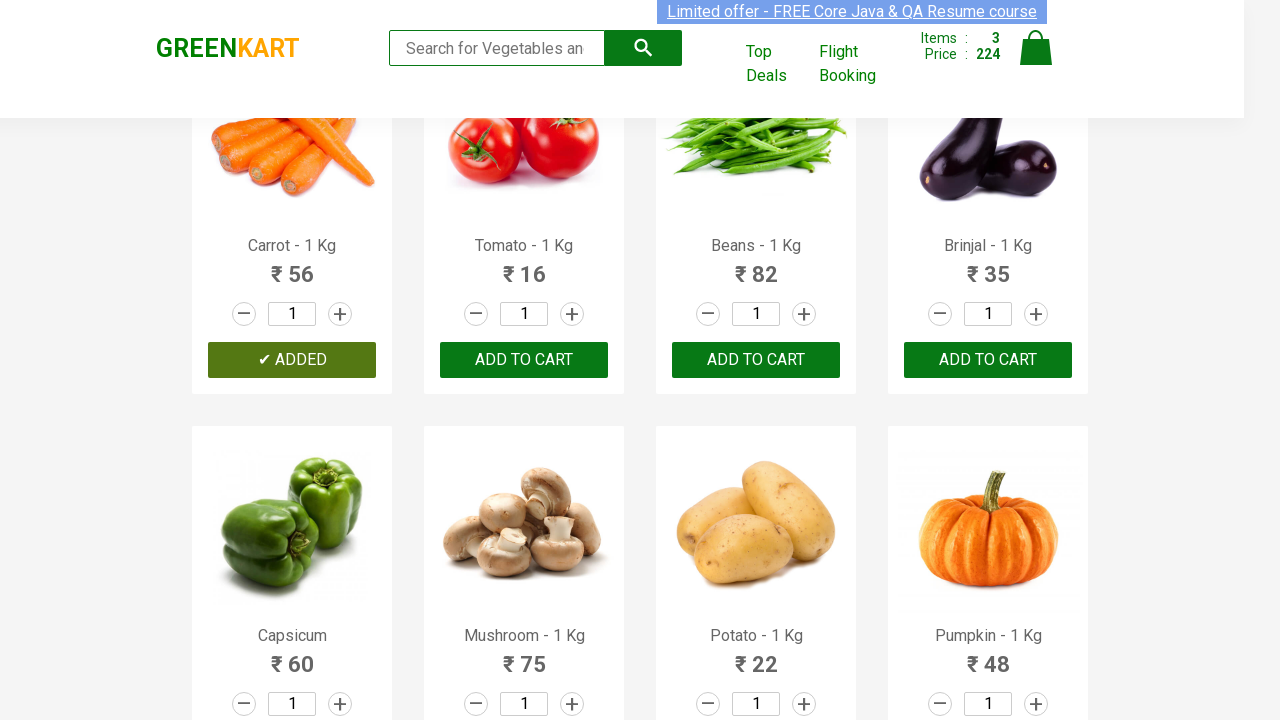

Clicked ADD TO CART button for fourth product at (756, 360) on (//button[@type='button'][normalize-space()='ADD TO CART'])[4]
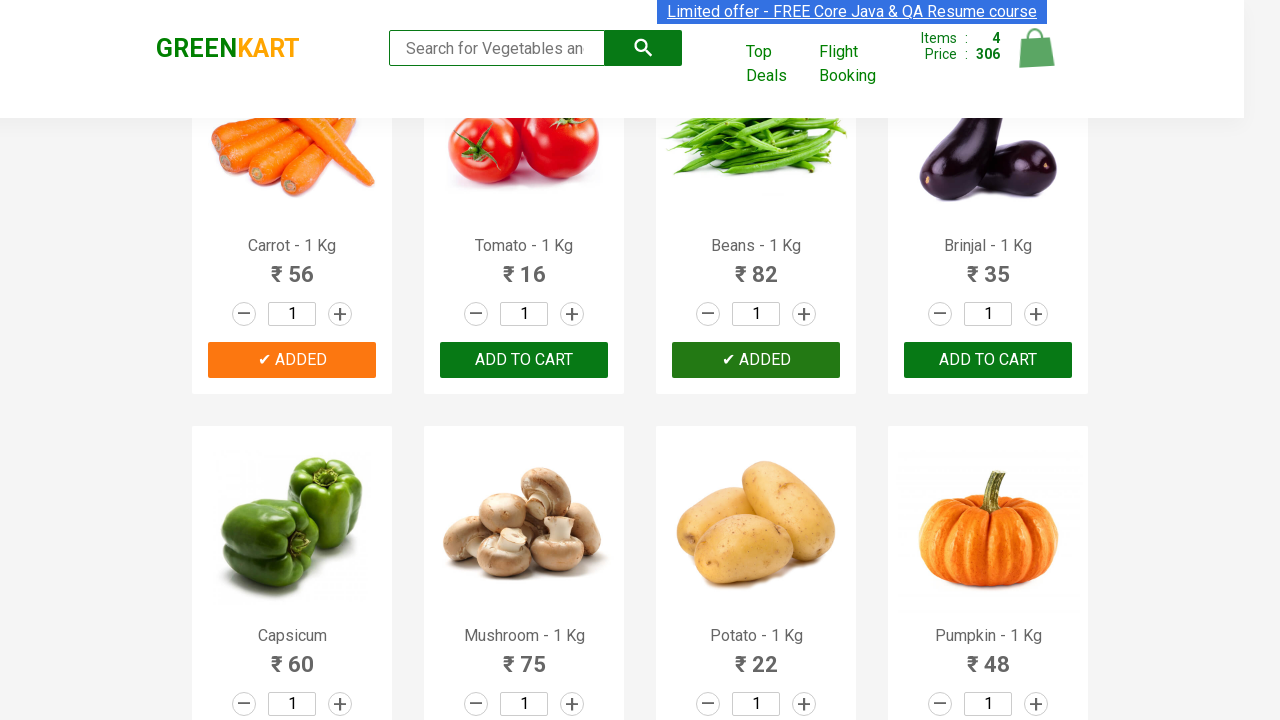

Clicked ADD TO CART button for fifth product at (292, 360) on (//button[@type='button'][normalize-space()='ADD TO CART'])[5]
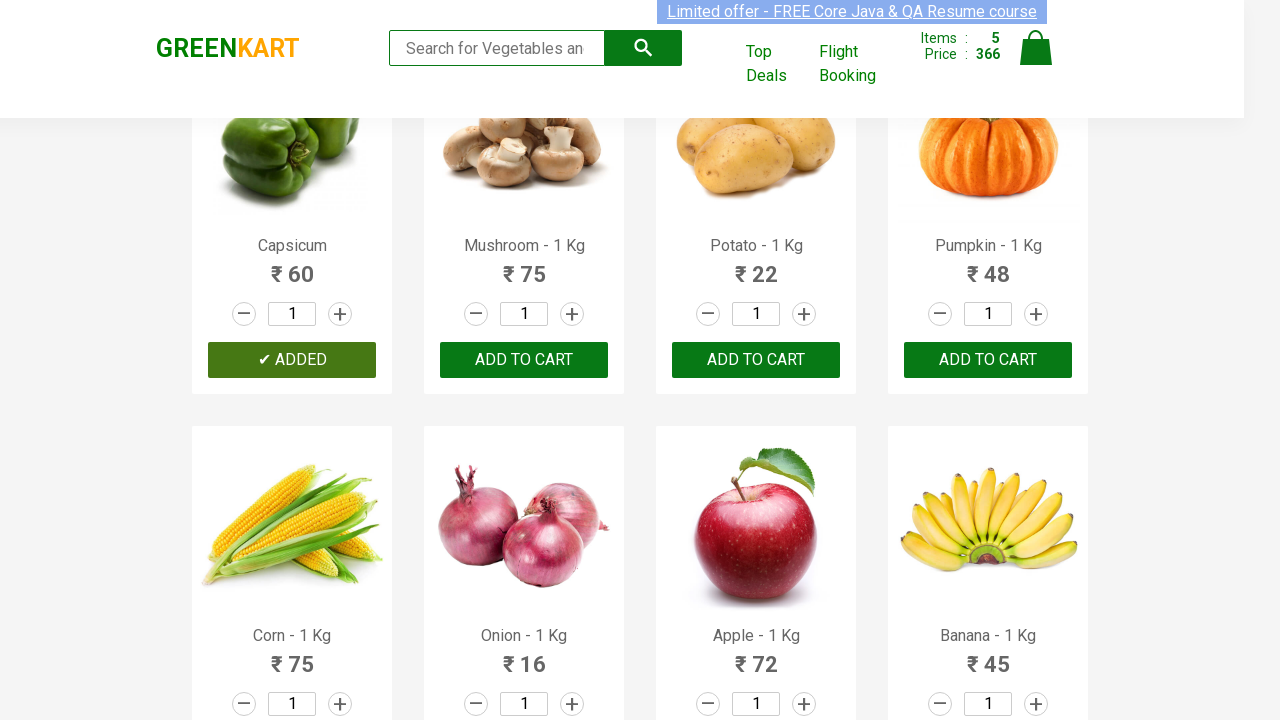

Clicked ADD TO CART button for eighth product at (292, 360) on (//button[@type='button'][normalize-space()='ADD TO CART'])[8]
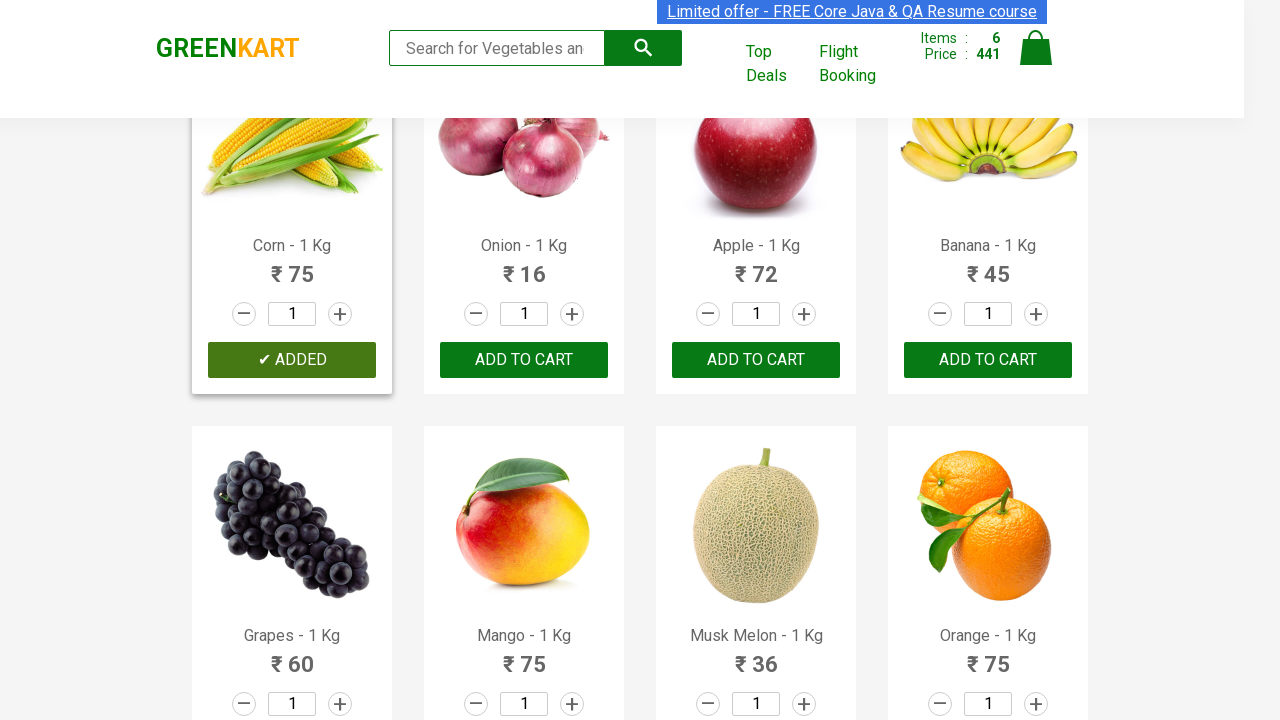

Clicked ADD TO CART button for sixth product at (756, 360) on (//button[@type='button'][normalize-space()='ADD TO CART'])[6]
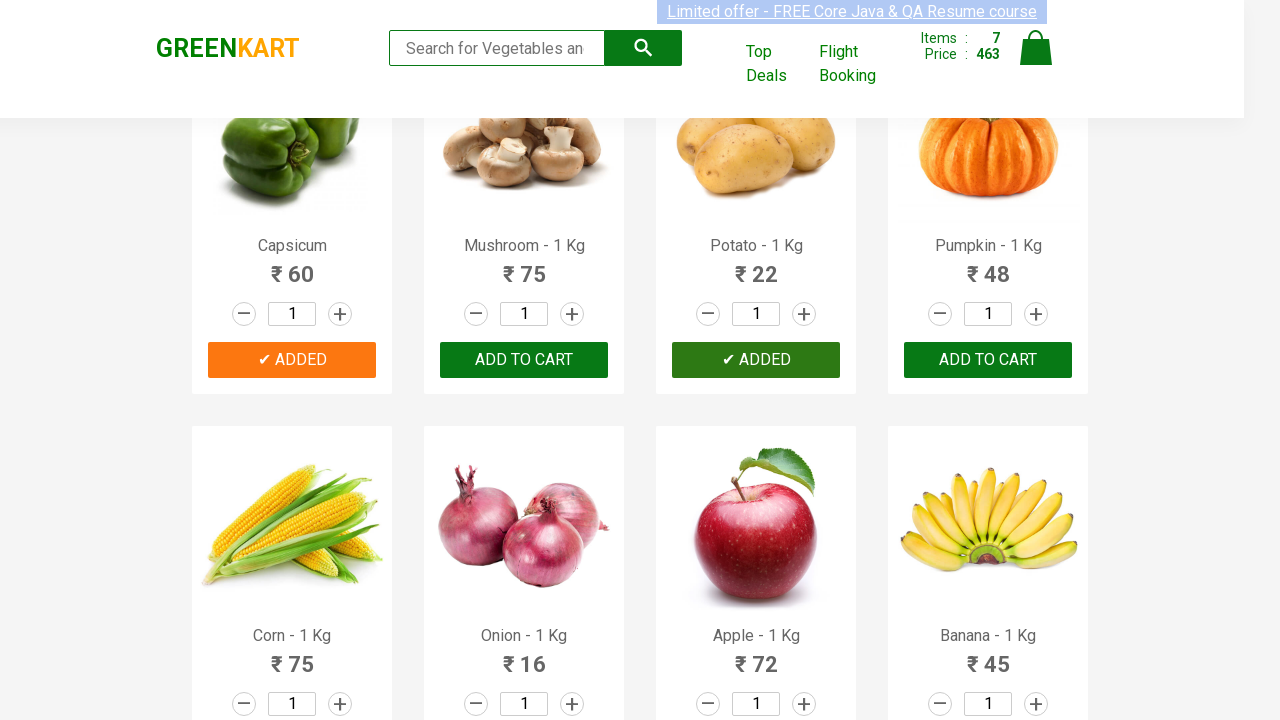

Clicked ADD TO CART button for seventh product at (524, 360) on (//button[@type='button'][normalize-space()='ADD TO CART'])[7]
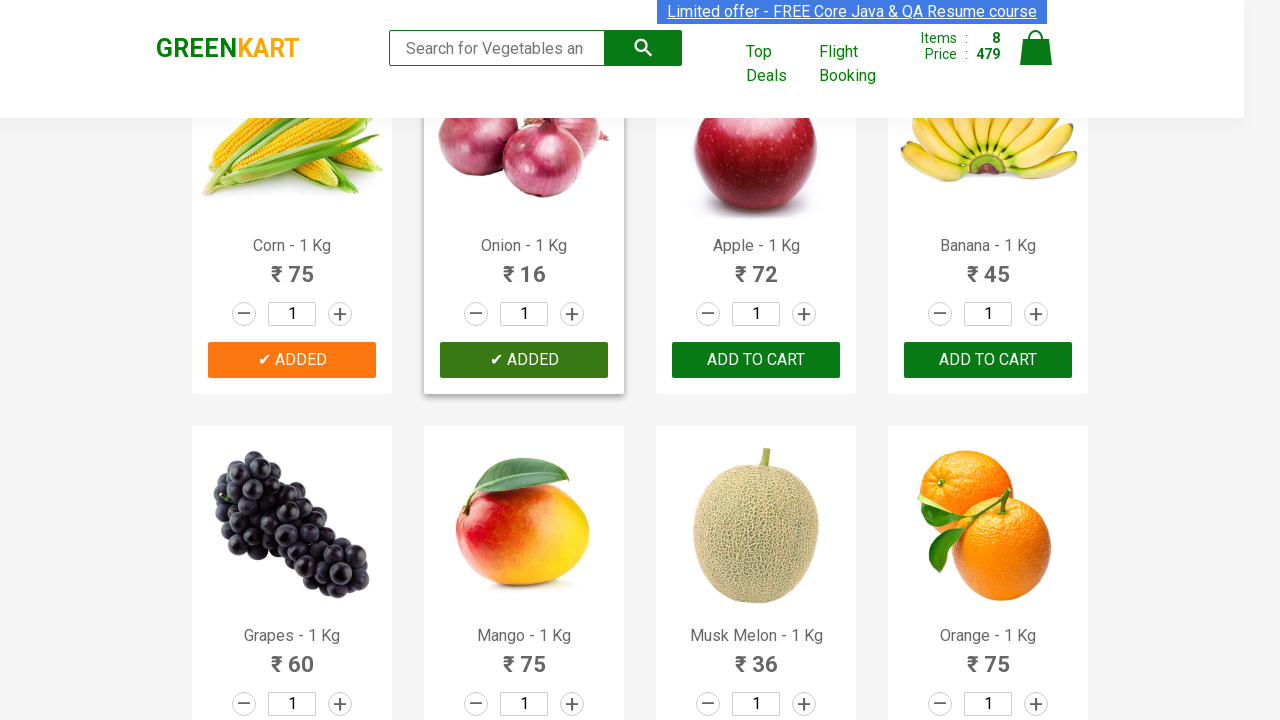

Clicked ADD TO CART button for ninth product at (988, 360) on (//button[@type='button'][normalize-space()='ADD TO CART'])[9]
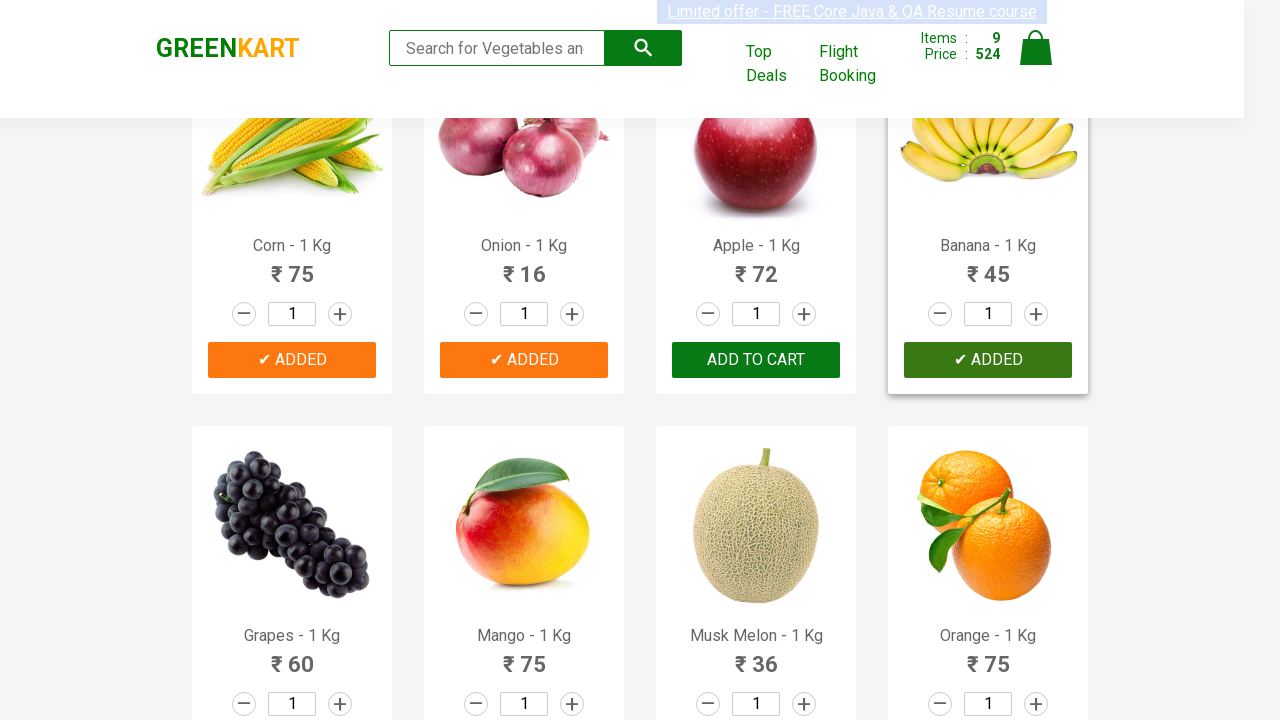

Clicked ADD TO CART button for tenth product at (292, 360) on (//button[@type='button'][normalize-space()='ADD TO CART'])[10]
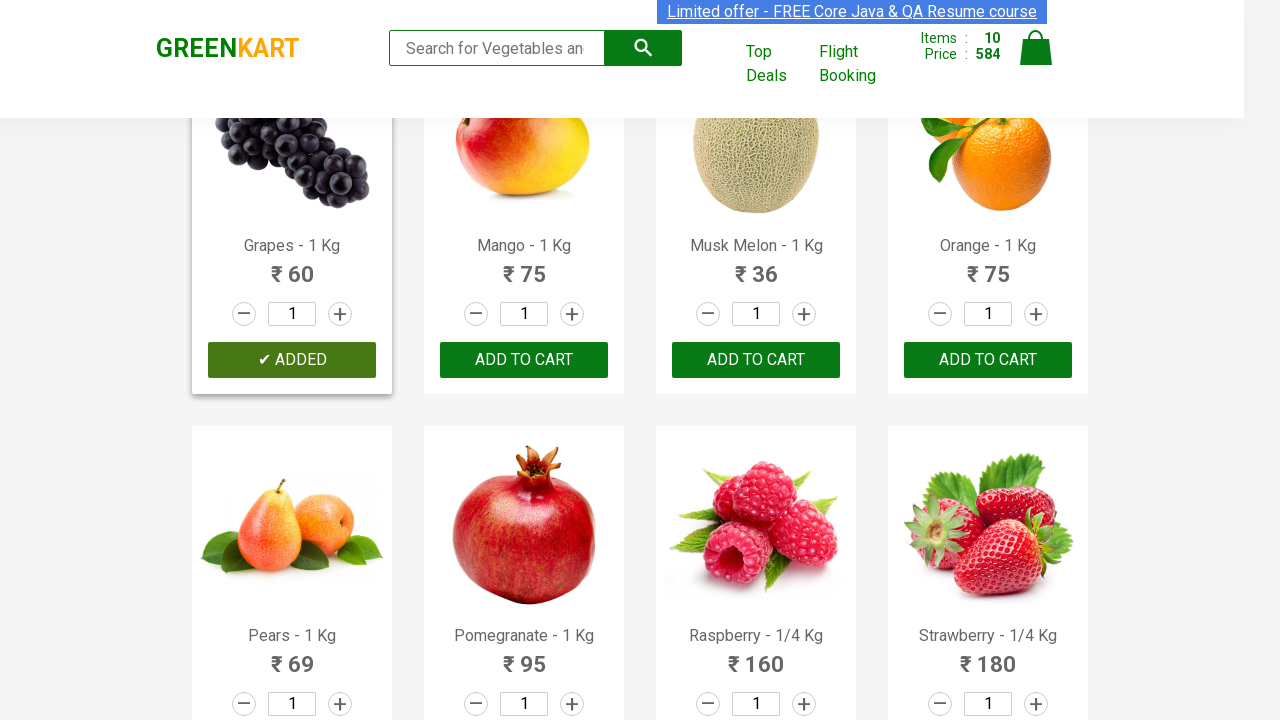

Clicked on cart icon to view cart at (1036, 48) on xpath=//img[@alt='Cart']
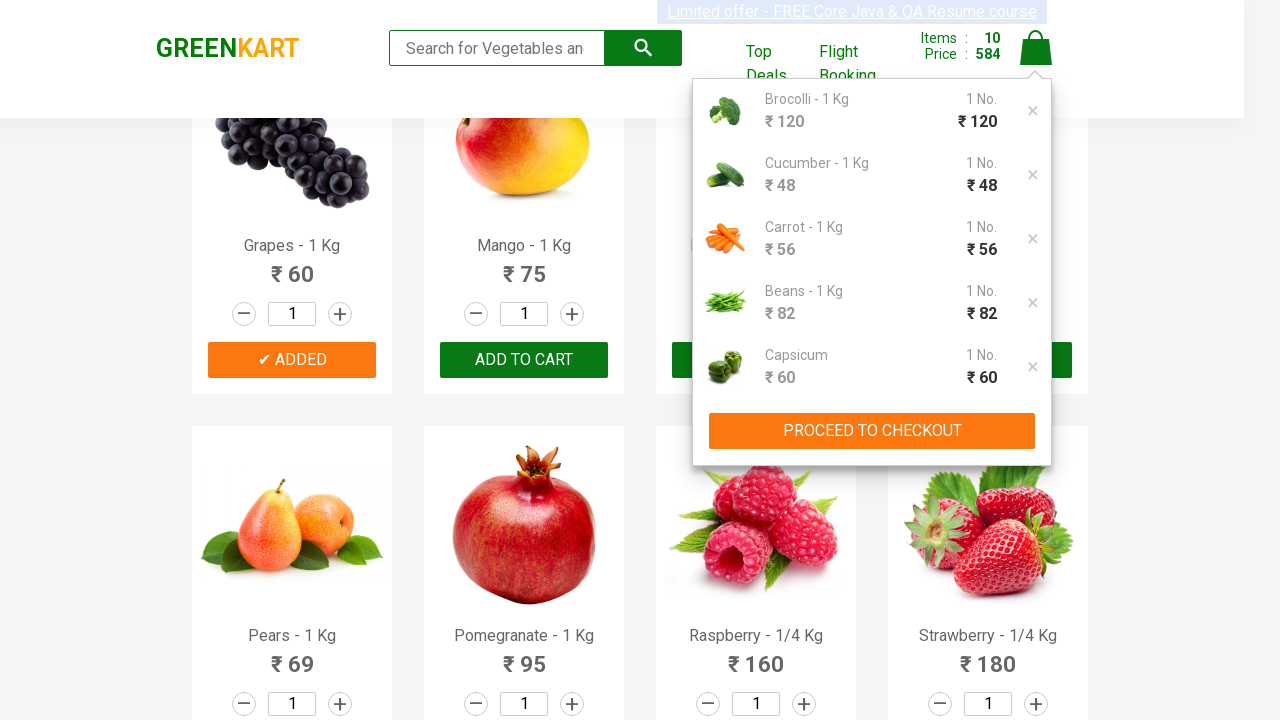

Clicked PROCEED TO CHECKOUT button at (872, 431) on (//button[normalize-space()='PROCEED TO CHECKOUT'])[1]
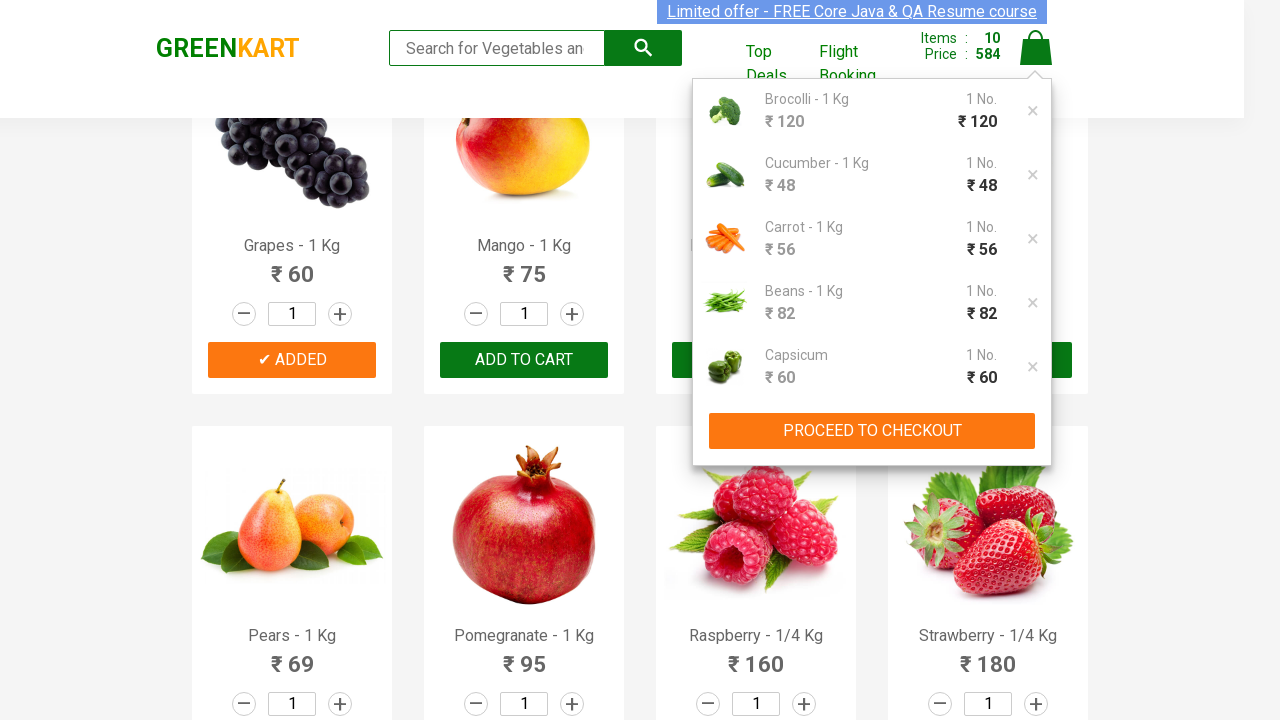

Cart table loaded successfully
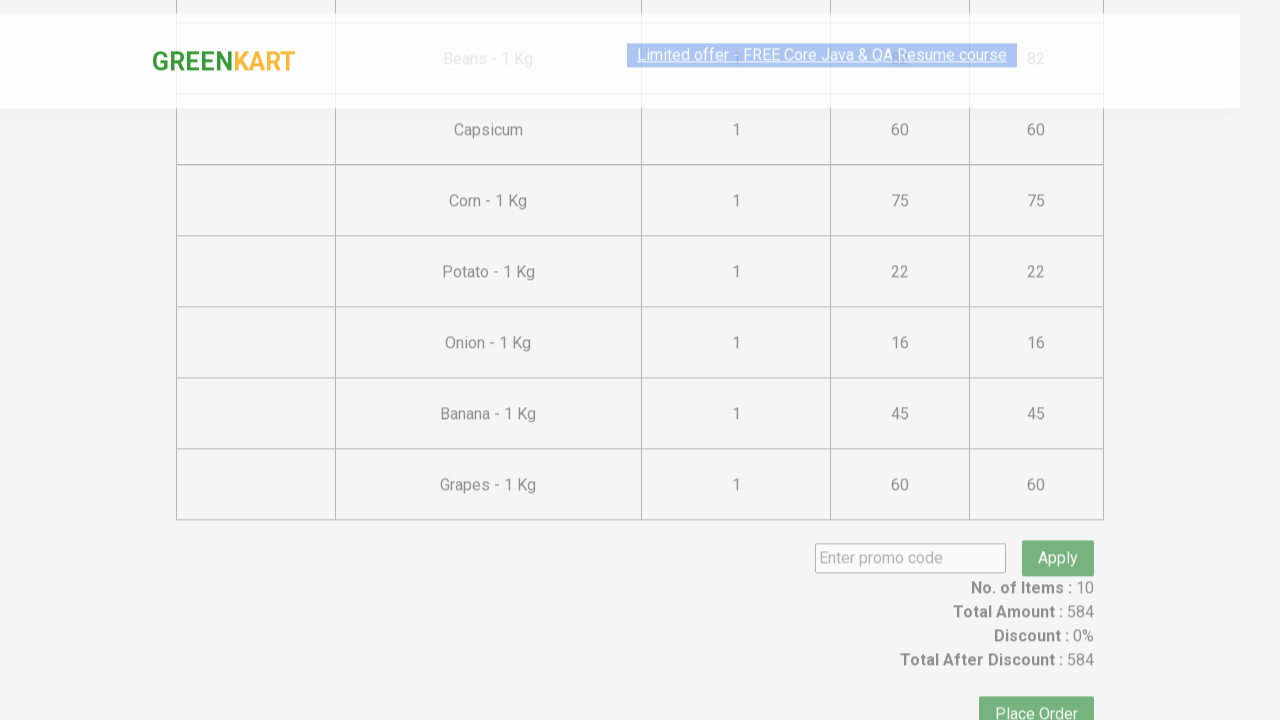

Total amount displayed in cart
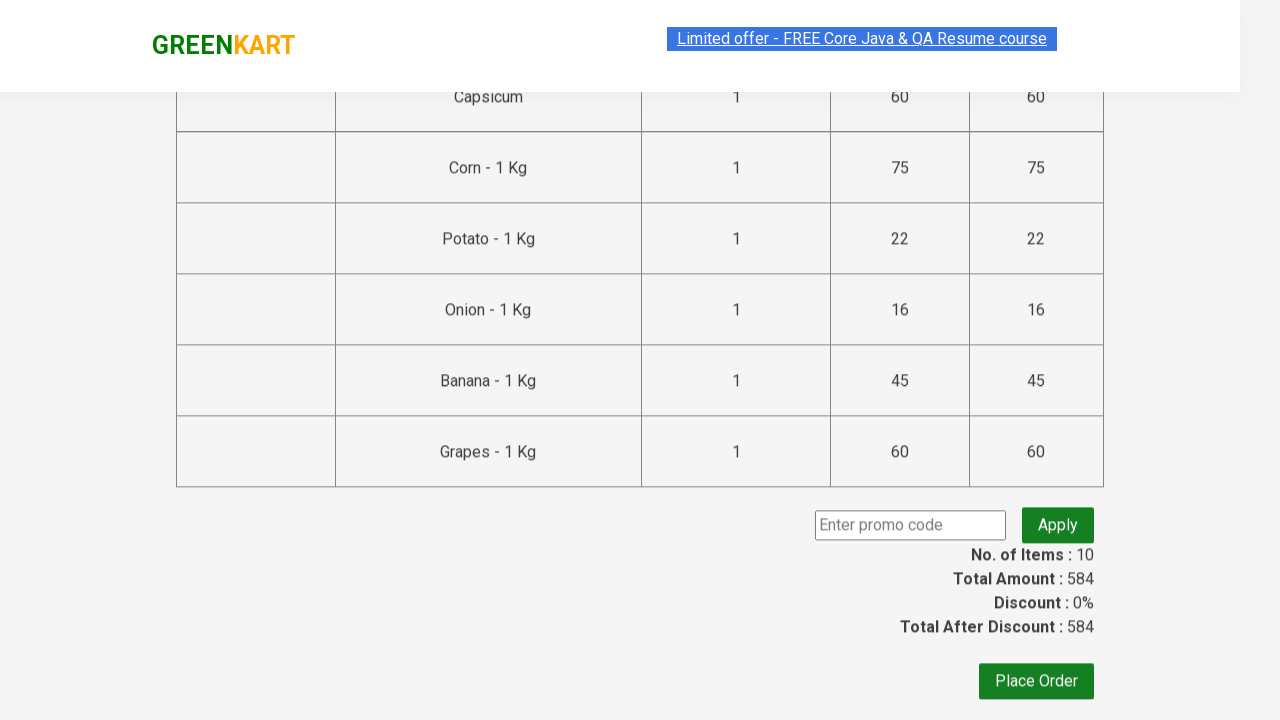

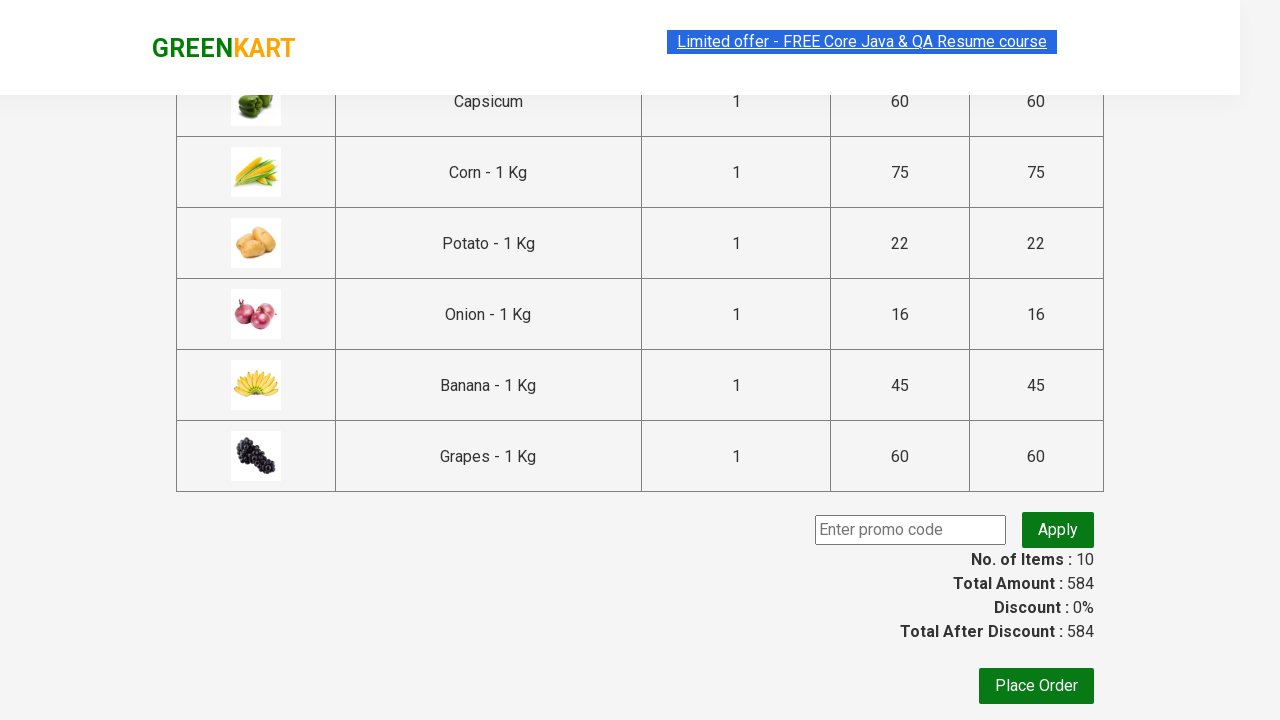